Tests dynamically loaded page elements by navigating through links and clicking a start button to reveal hidden content

Starting URL: https://the-internet.herokuapp.com/

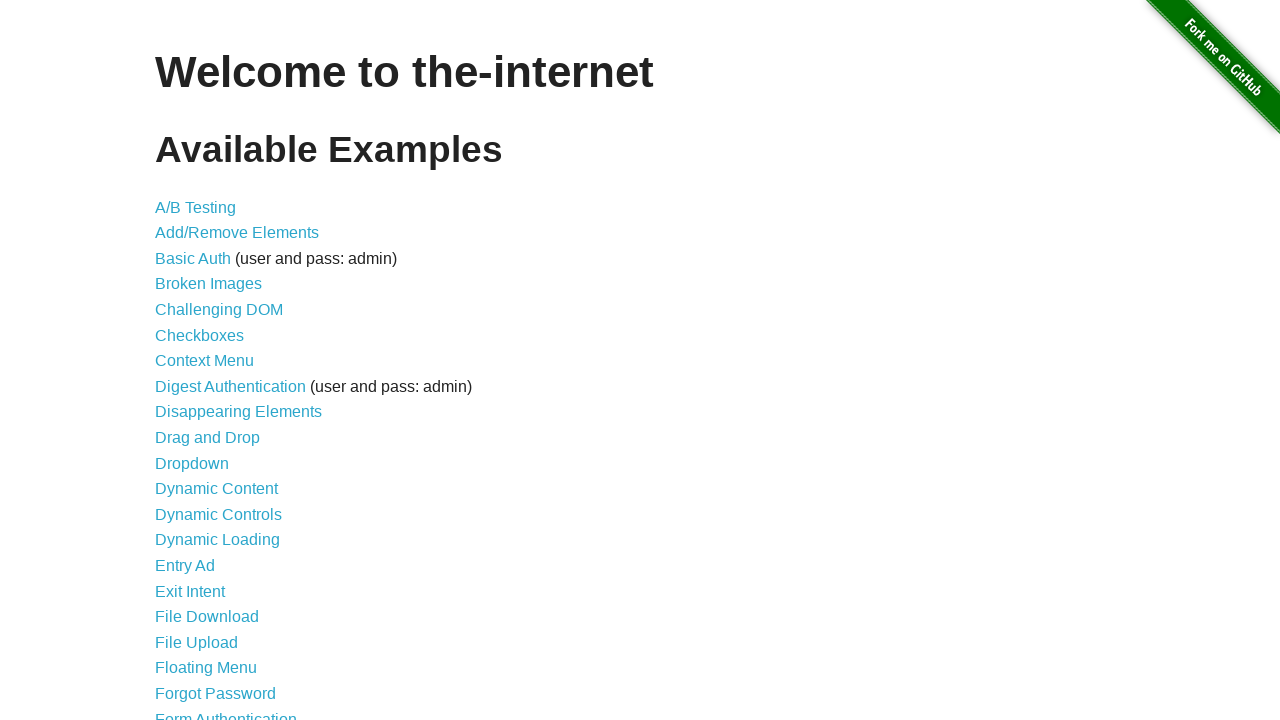

Waited for dynamic loading link to appear
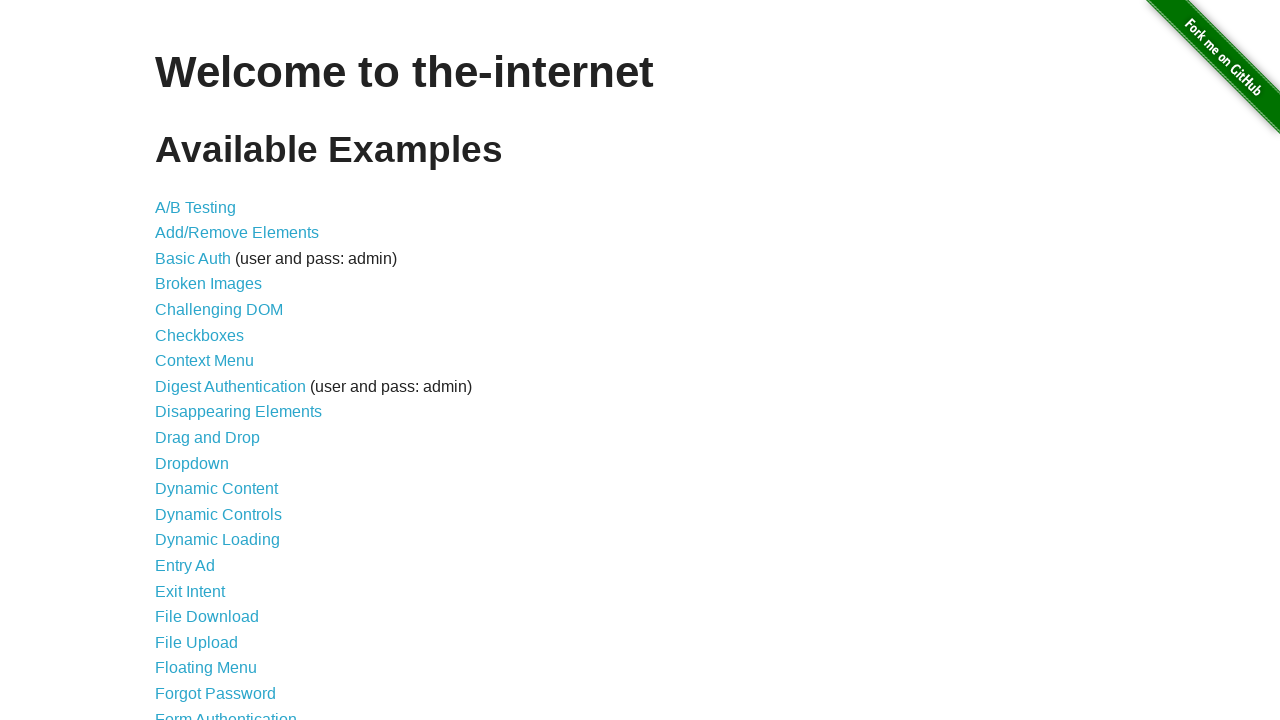

Clicked dynamic loading link at (218, 540) on a[href='/dynamic_loading']
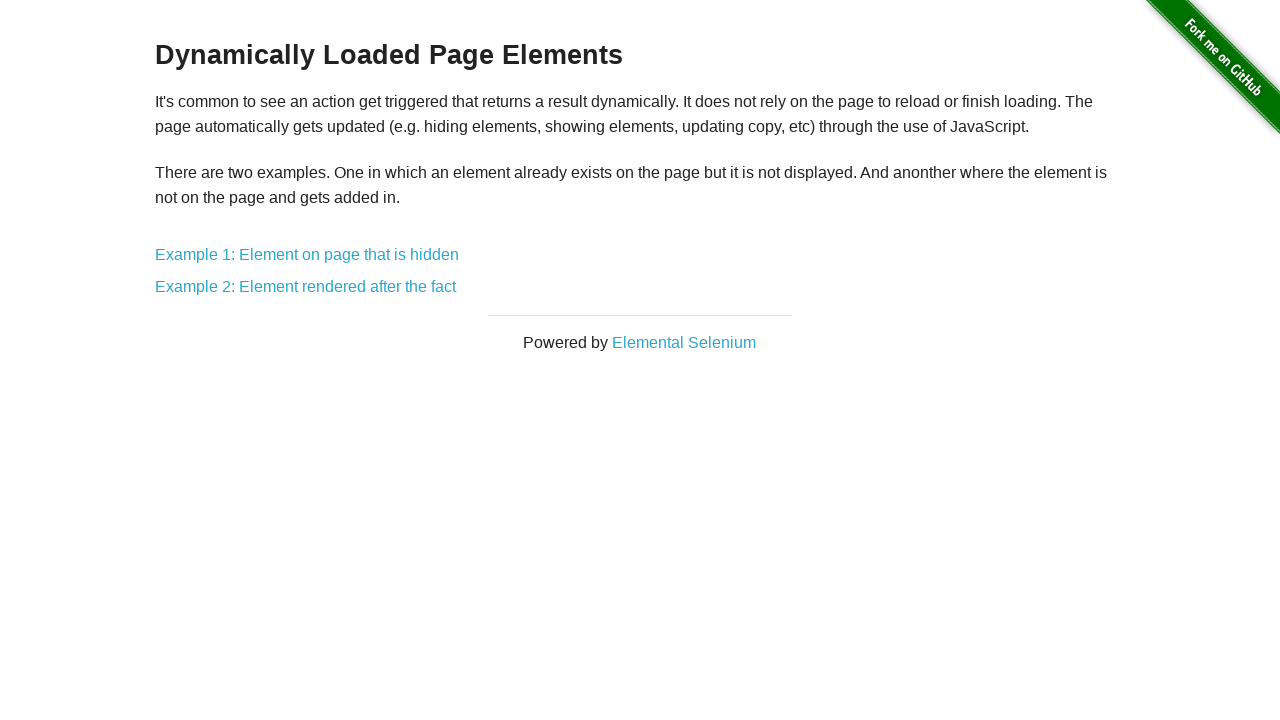

Clicked Example 1 link at (307, 255) on a[href='/dynamic_loading/1']
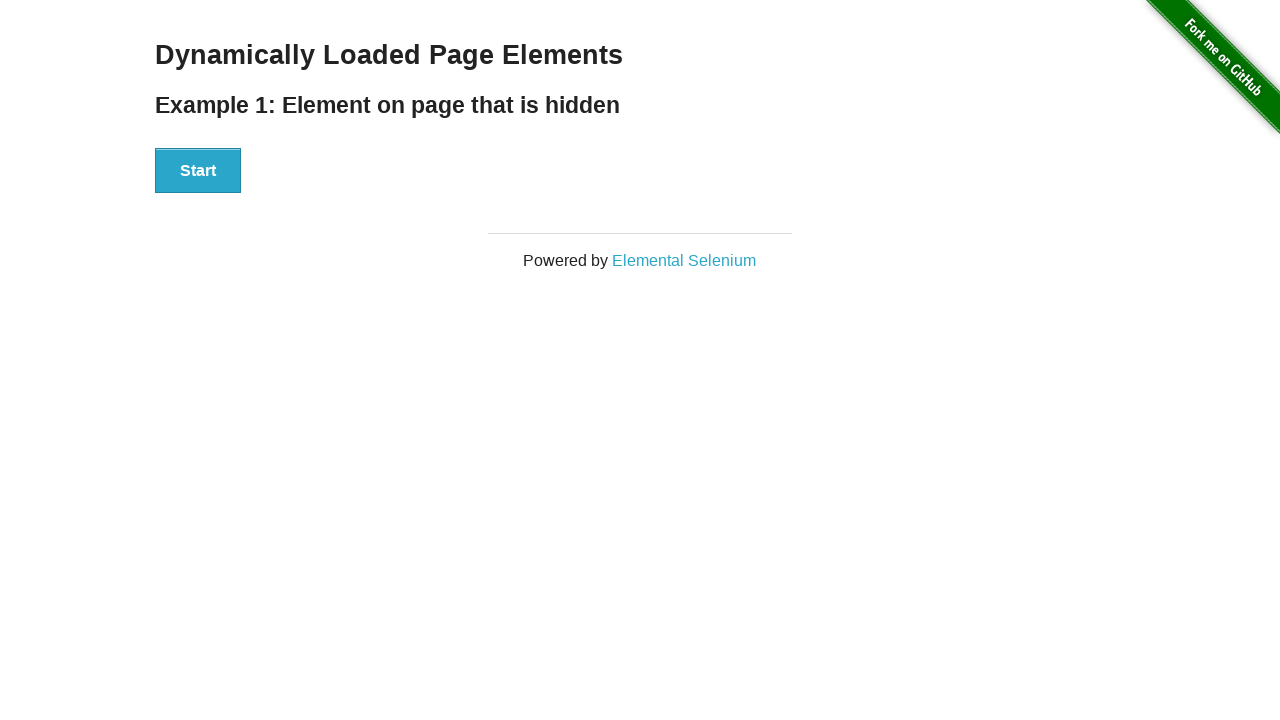

Clicked Start button to trigger dynamic loading at (198, 171) on #start button
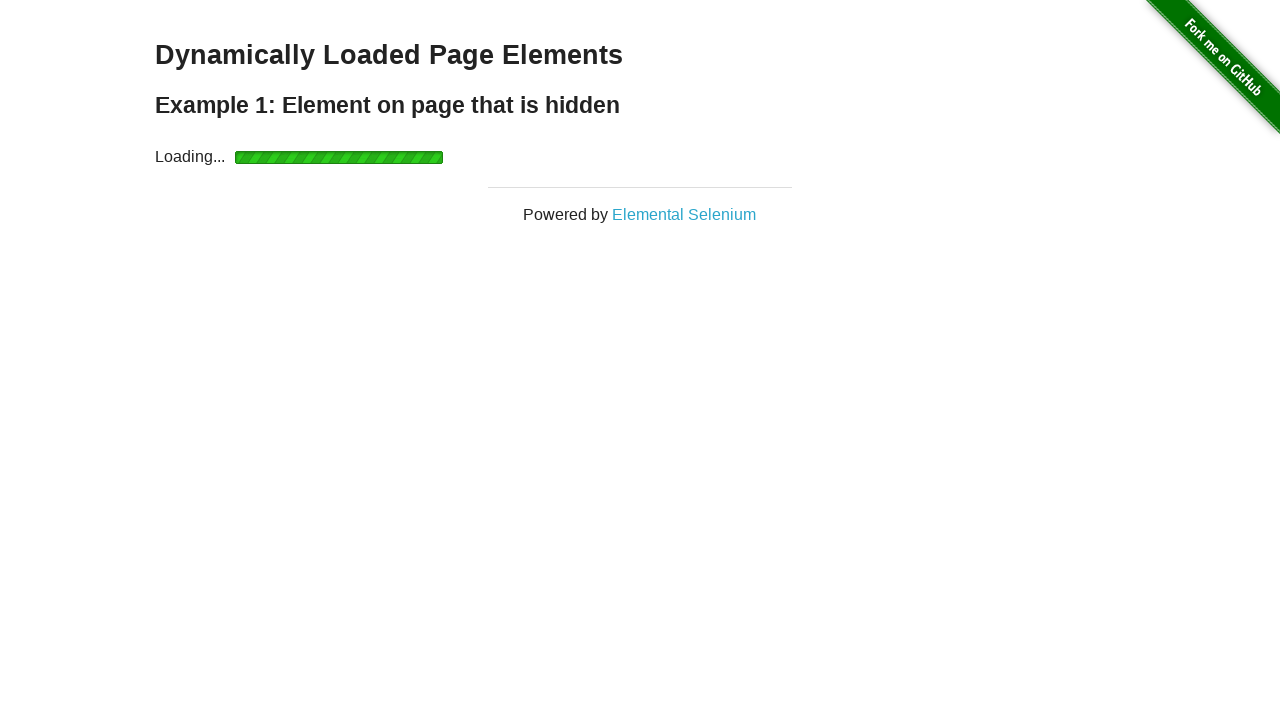

Waited for finish element to appear (hidden content revealed)
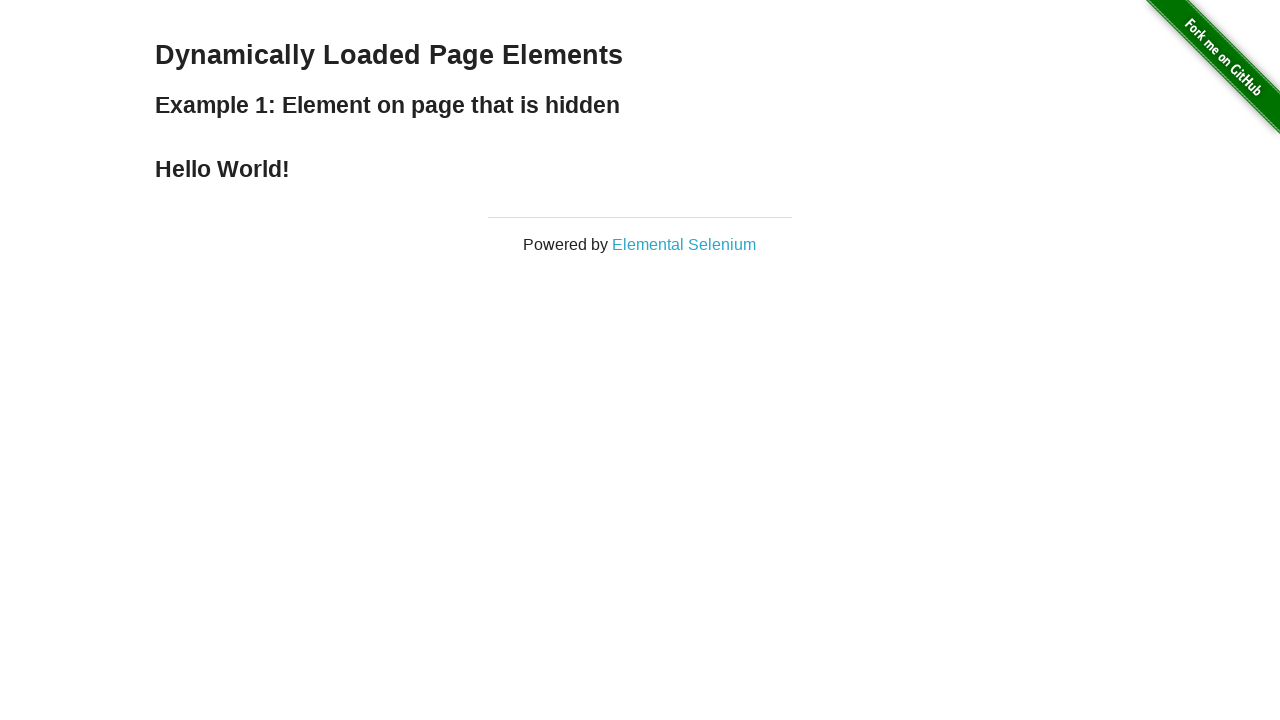

Retrieved text from finish element
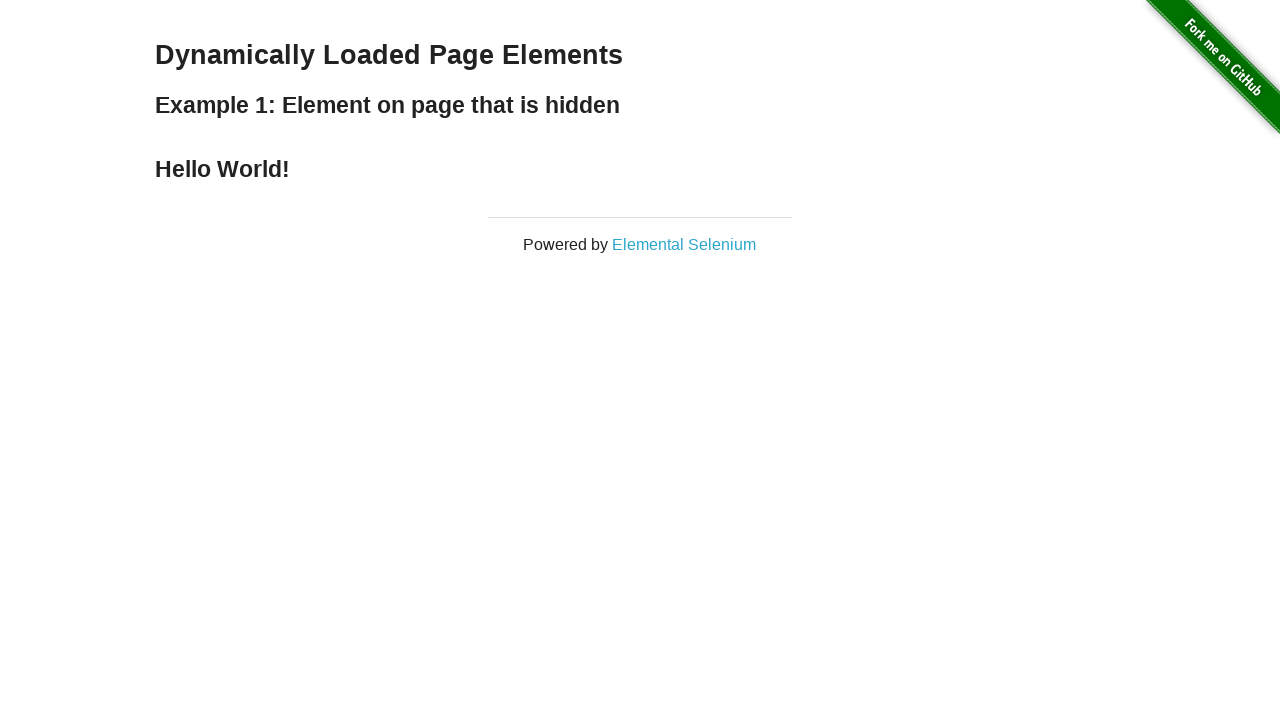

Verified that finish text equals 'Hello World!'
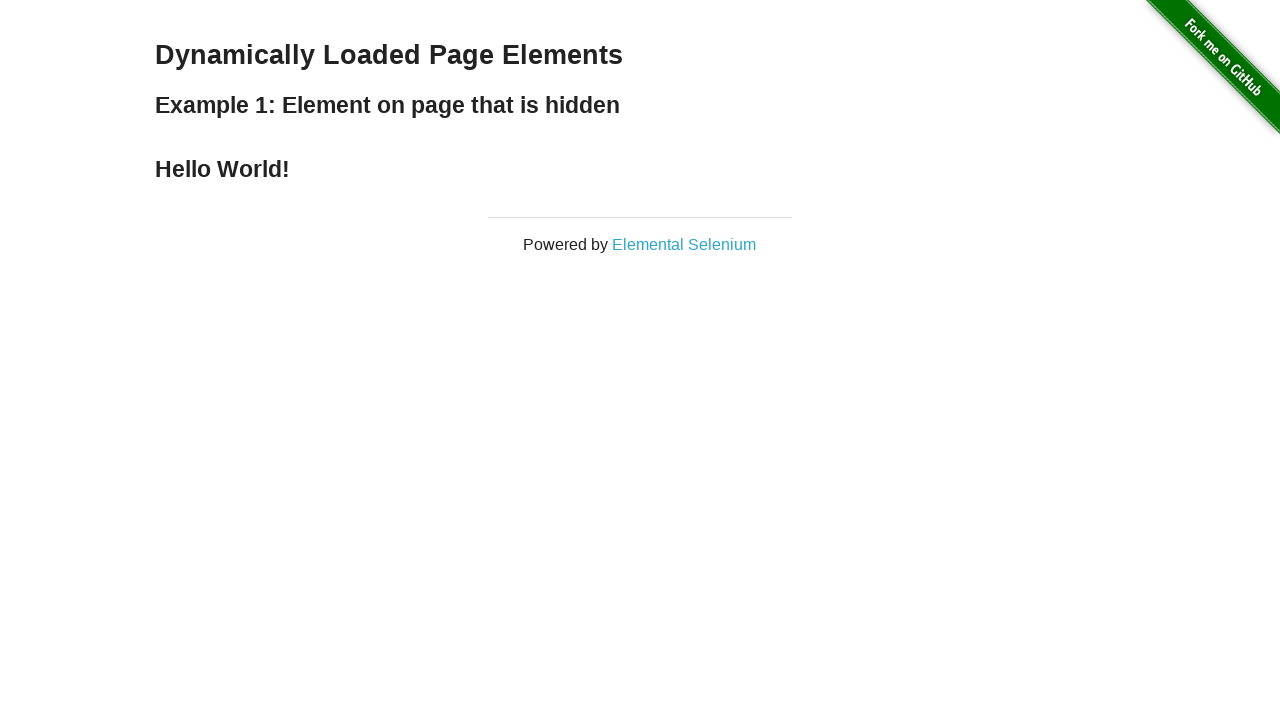

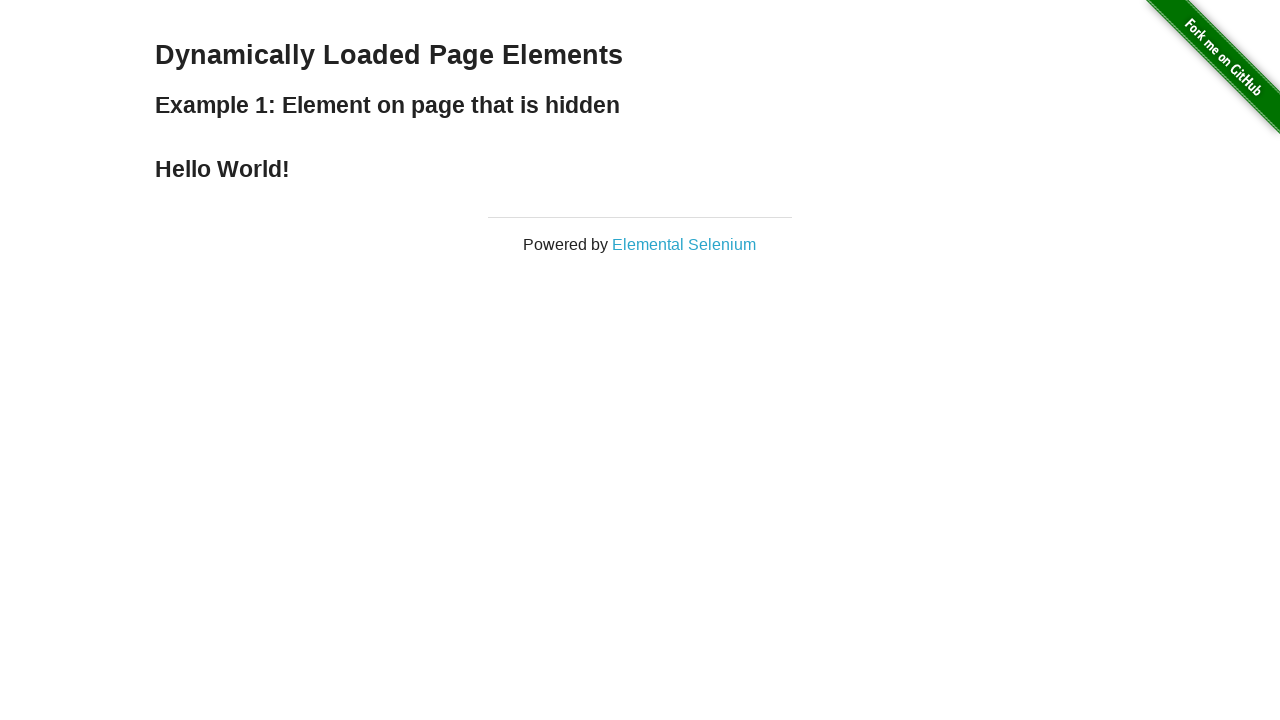